Tests multi-level menu navigation by hovering over main menu items and navigating through submenu items

Starting URL: https://demoqa.com/menu

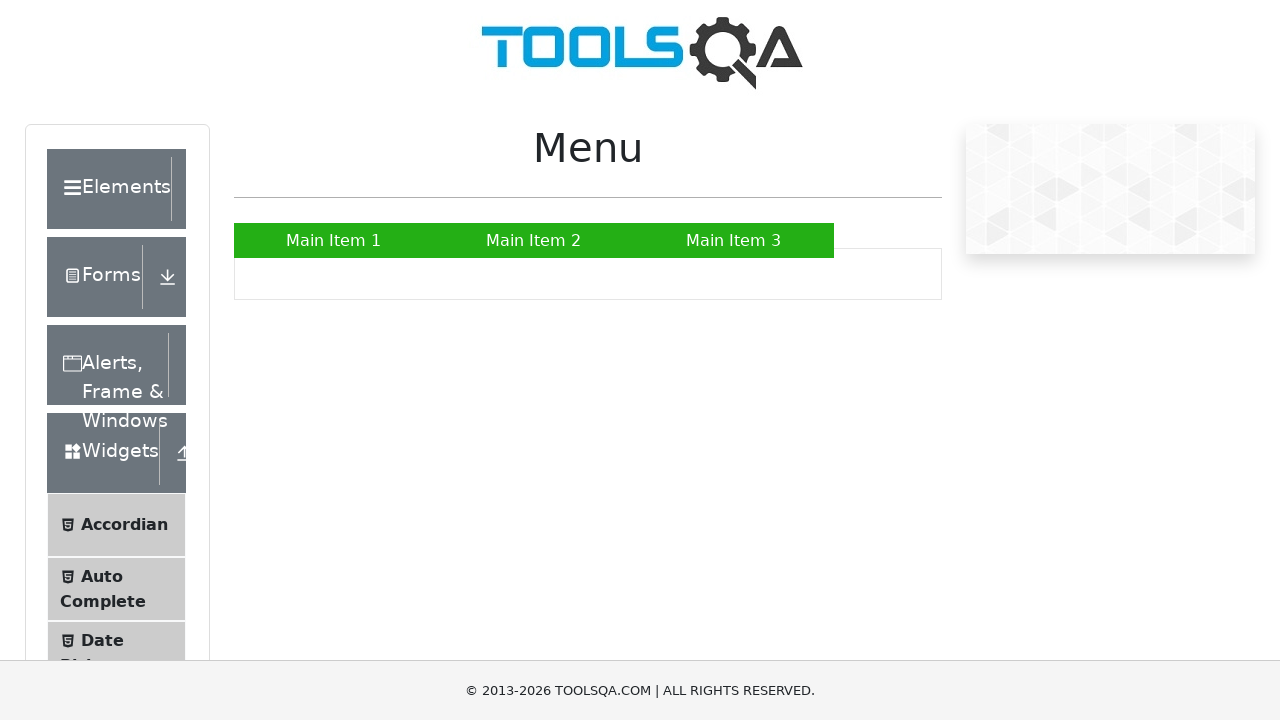

Navigated to https://demoqa.com/menu
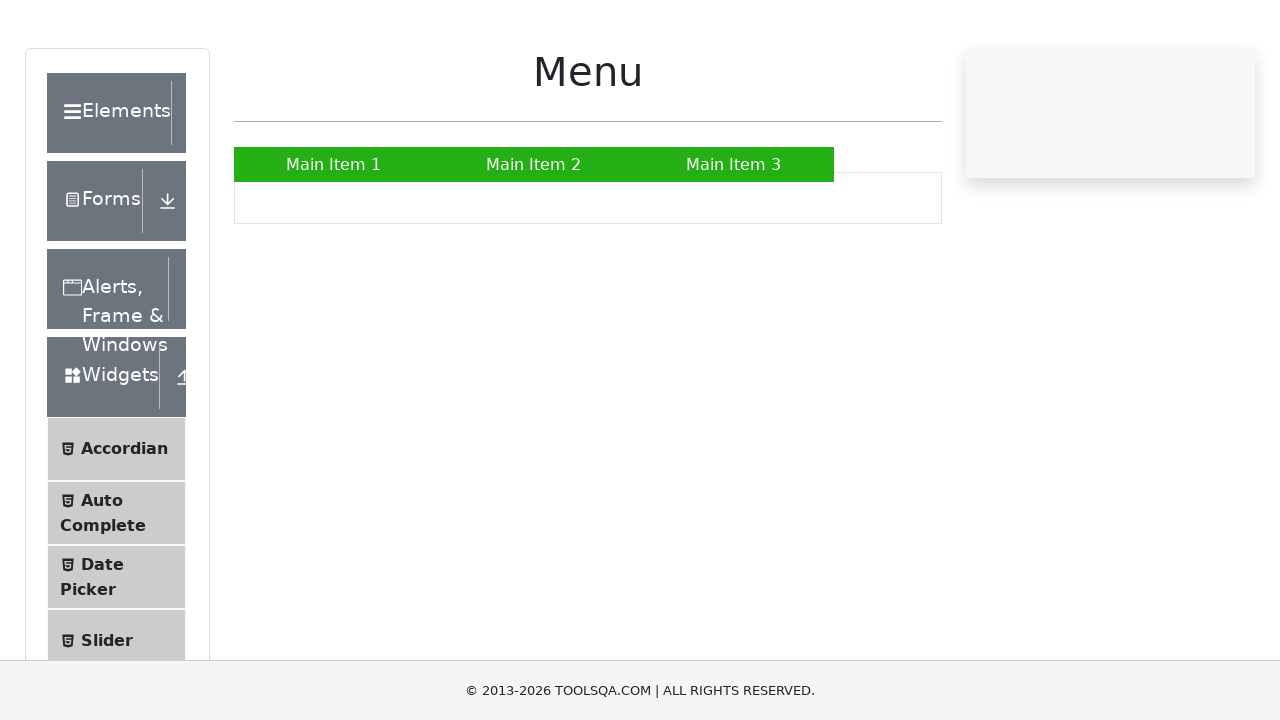

Hovered over Main Item 1 to reveal submenu at (334, 240) on xpath=//a[text()='Main Item 1']
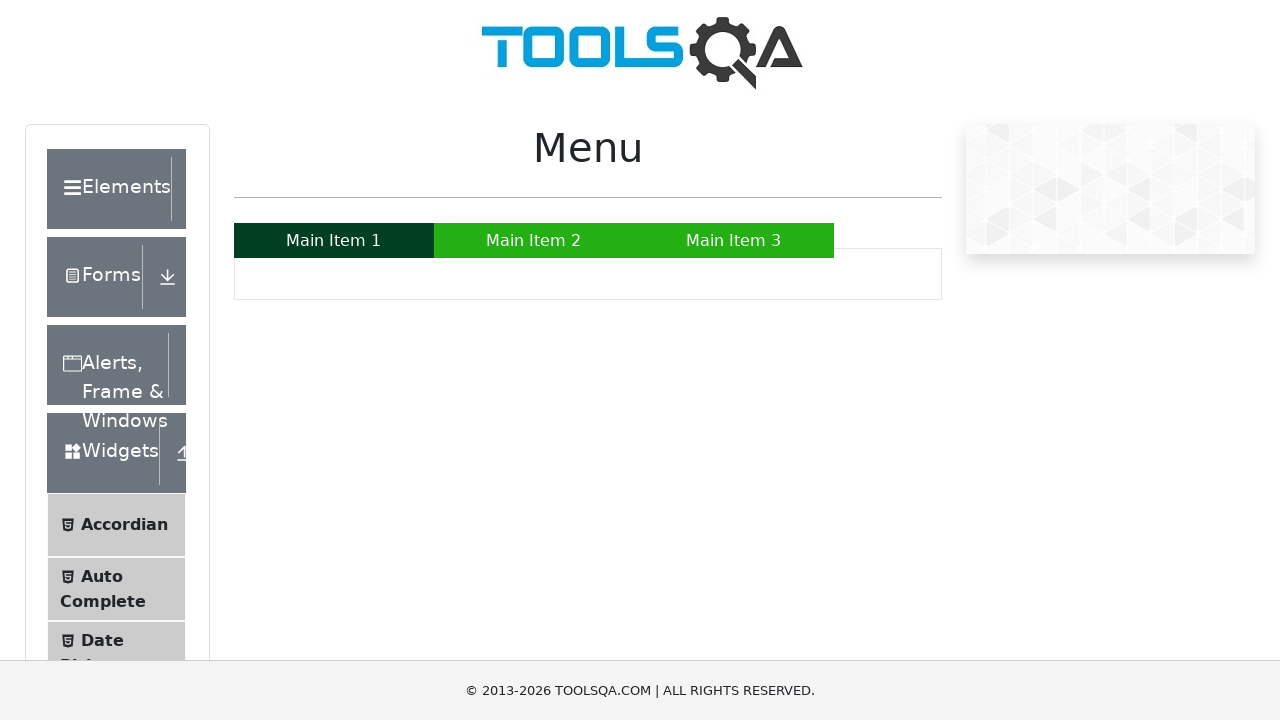

Hovered over Main Item 2 to reveal submenu at (534, 240) on xpath=//a[text()='Main Item 2']
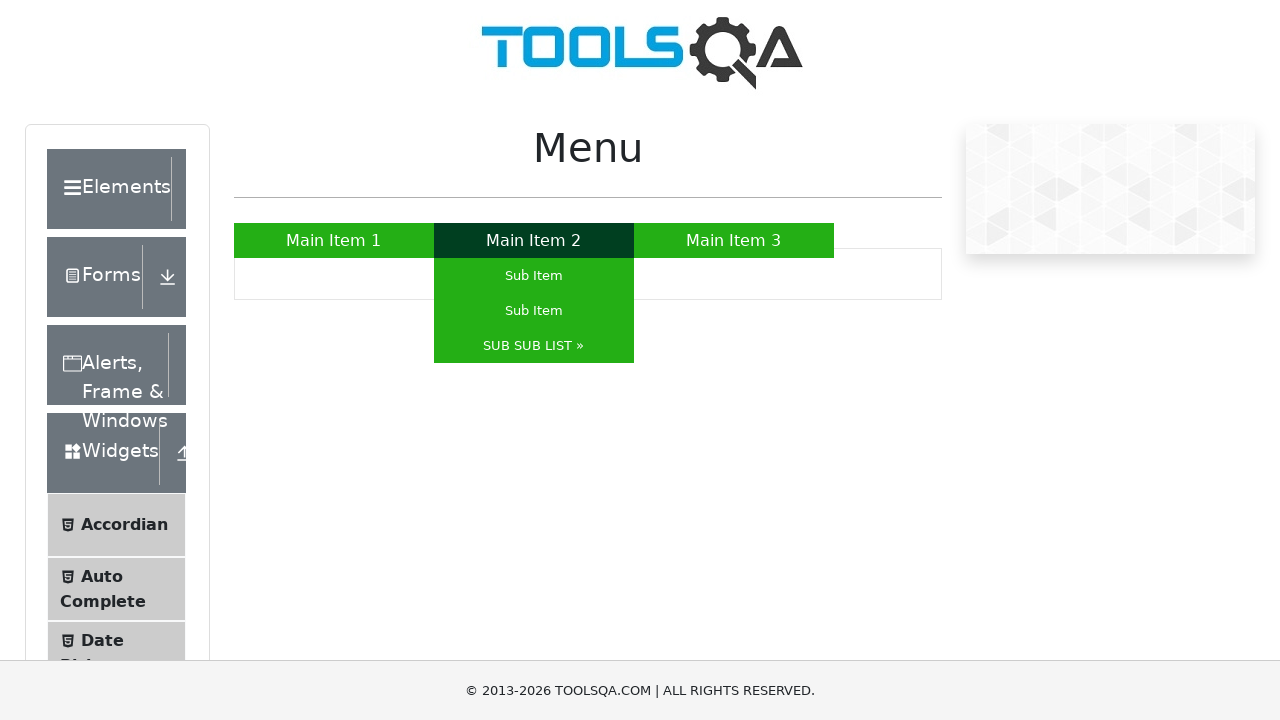

Hovered over SUB SUB LIST to reveal nested submenu at (534, 346) on xpath=//a[text()='SUB SUB LIST »']
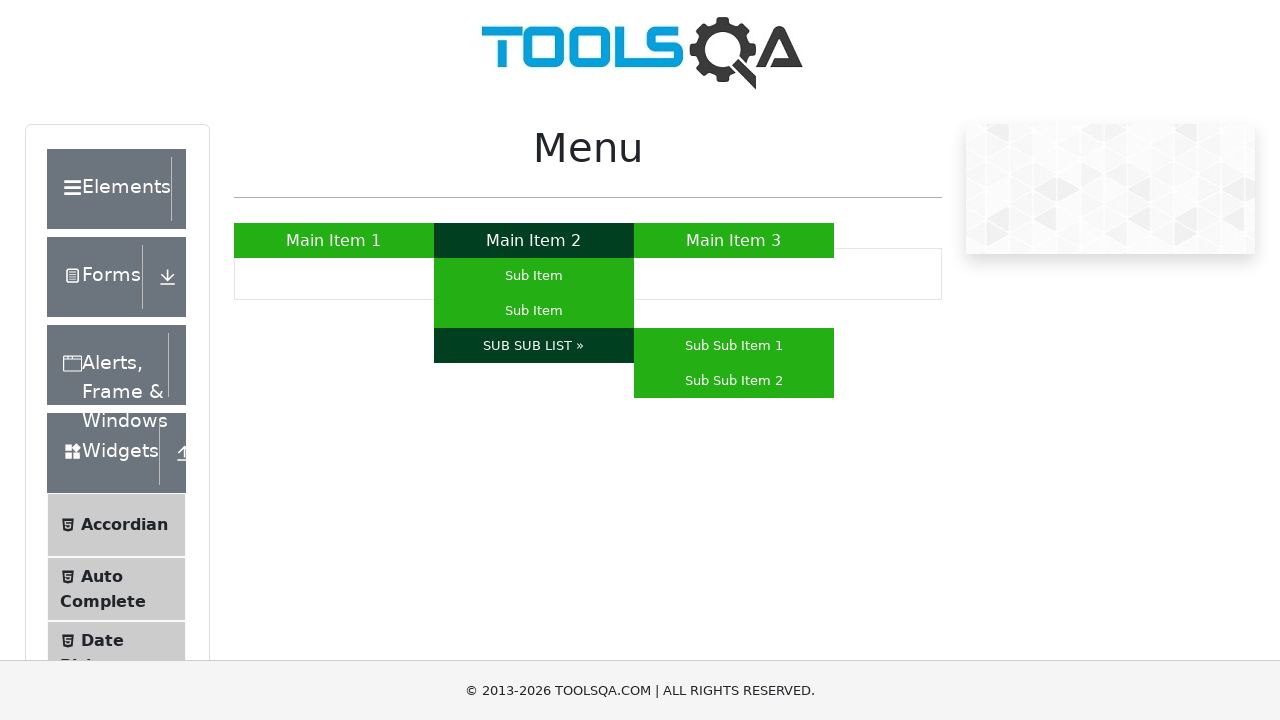

Clicked on Sub Sub Item 1 in nested menu at (734, 346) on xpath=//a[text()='Sub Sub Item 1']
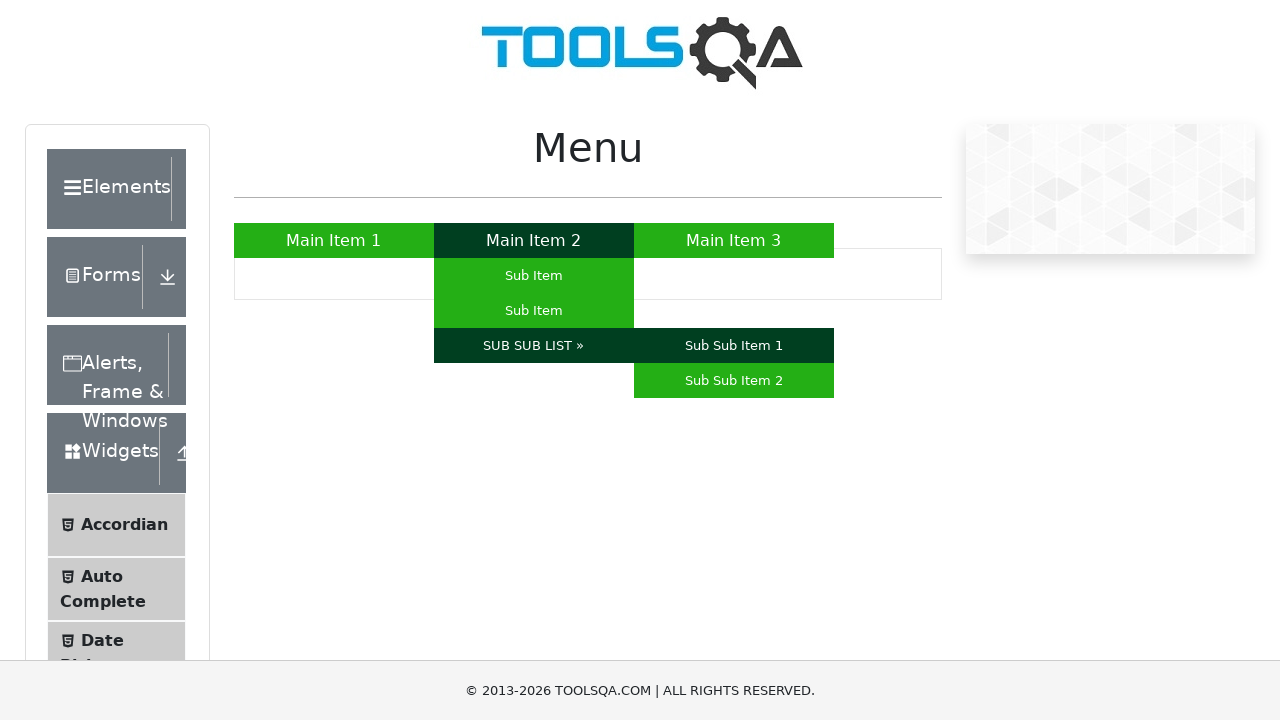

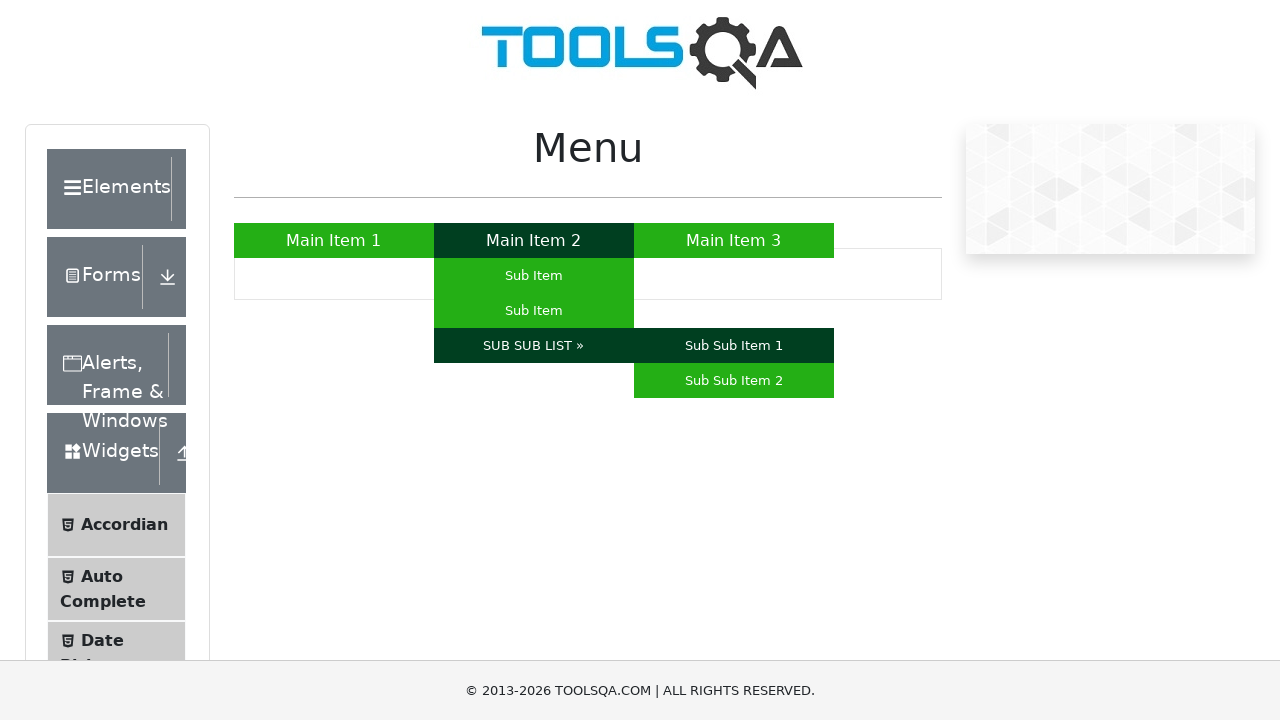